Navigates to Techtorial Academy website, scrolls to and clicks on "Find out which course is for you" link, then switches to the newly opened window/tab

Starting URL: https://www.techtorialacademy.com/

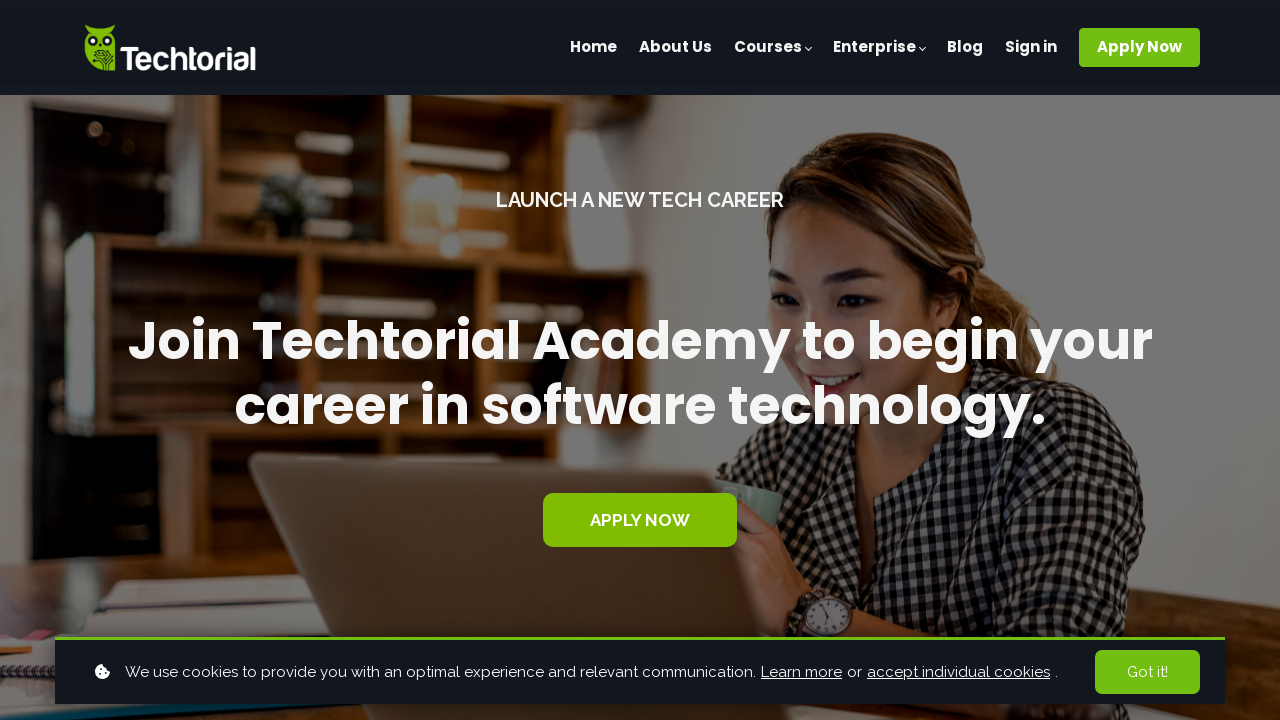

Navigated to Techtorial Academy website
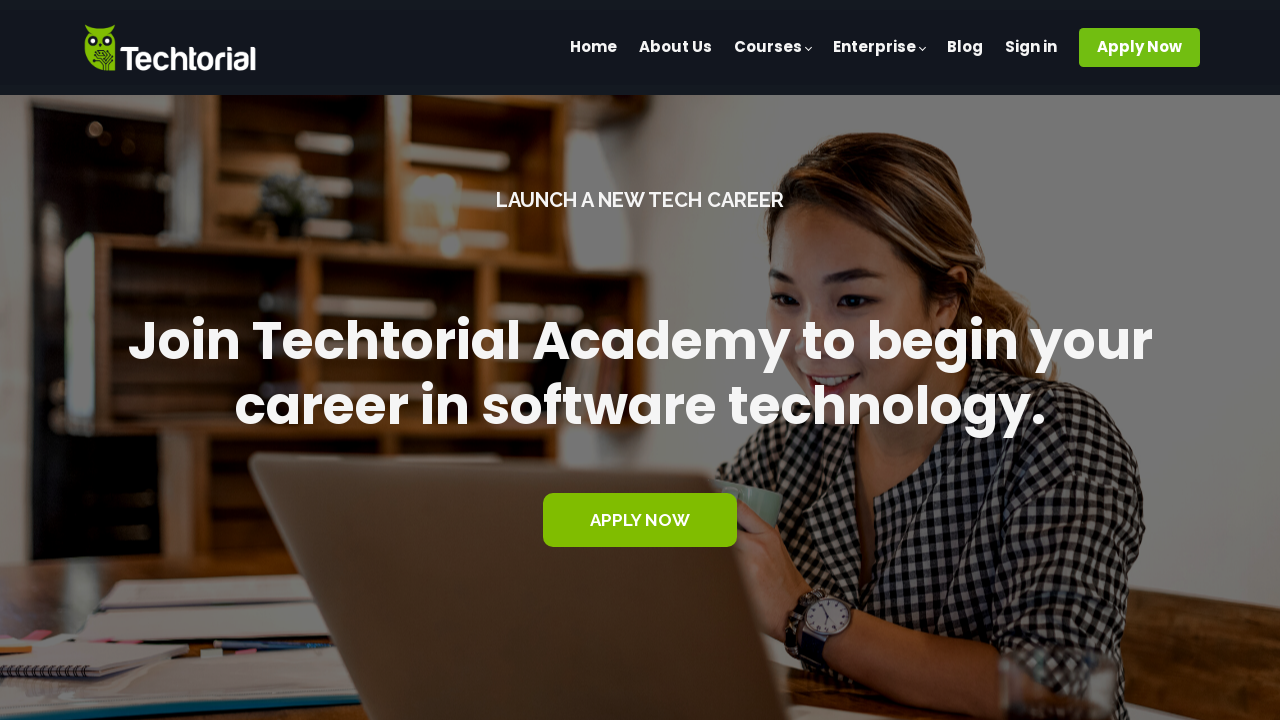

Scrolled to 'Find out which course is for you' element
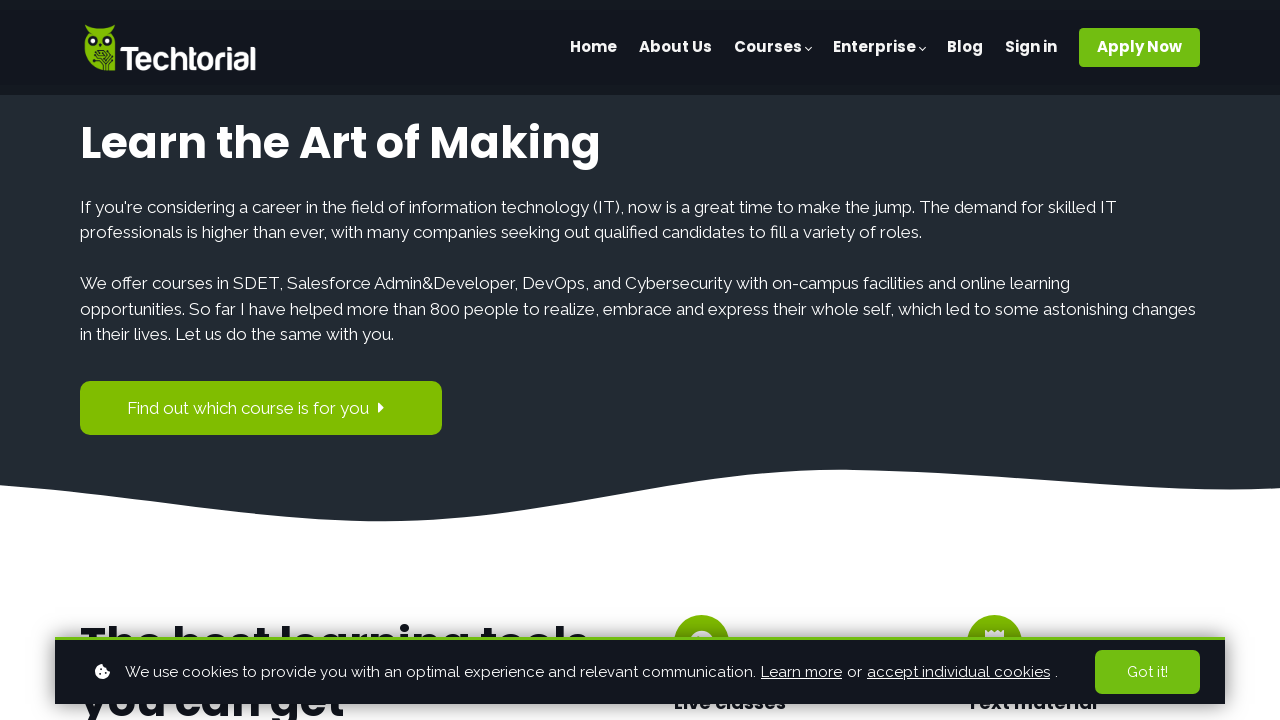

Clicked on 'Find out which course is for you' link at (248, 408) on xpath=//span[contains(text(),'Find out which course is for you')]
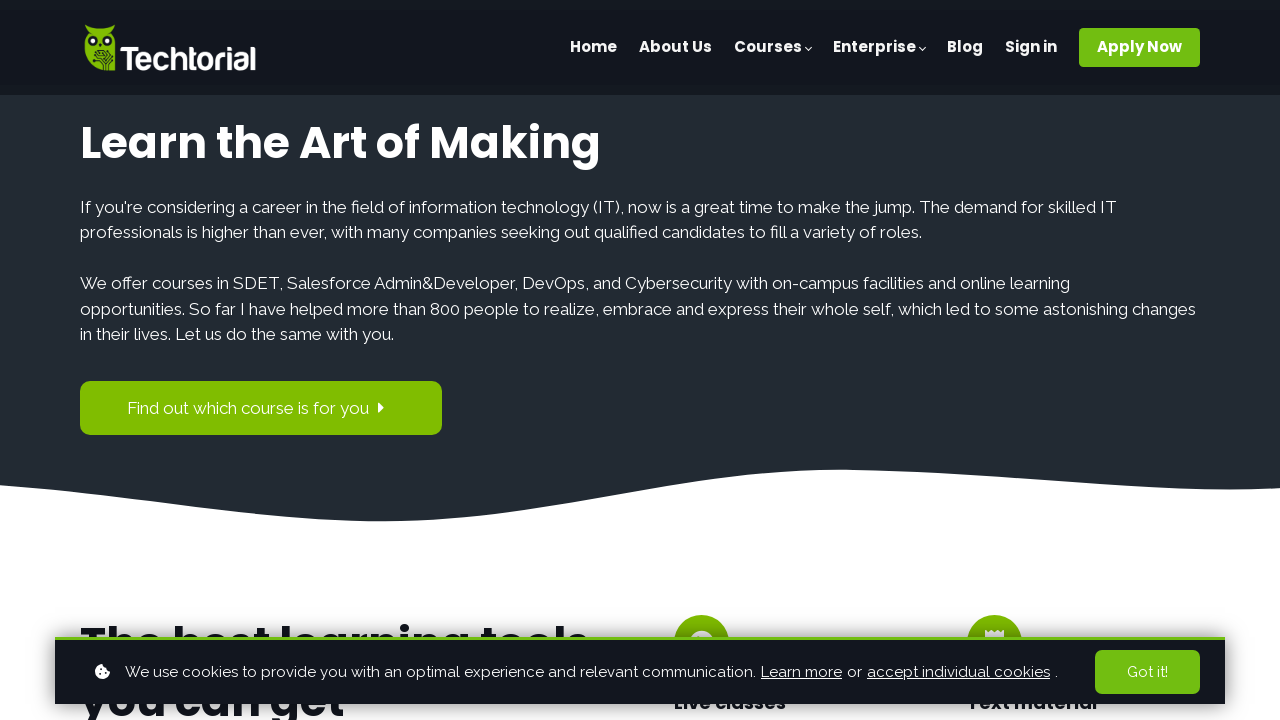

Switched to newly opened popup window/tab
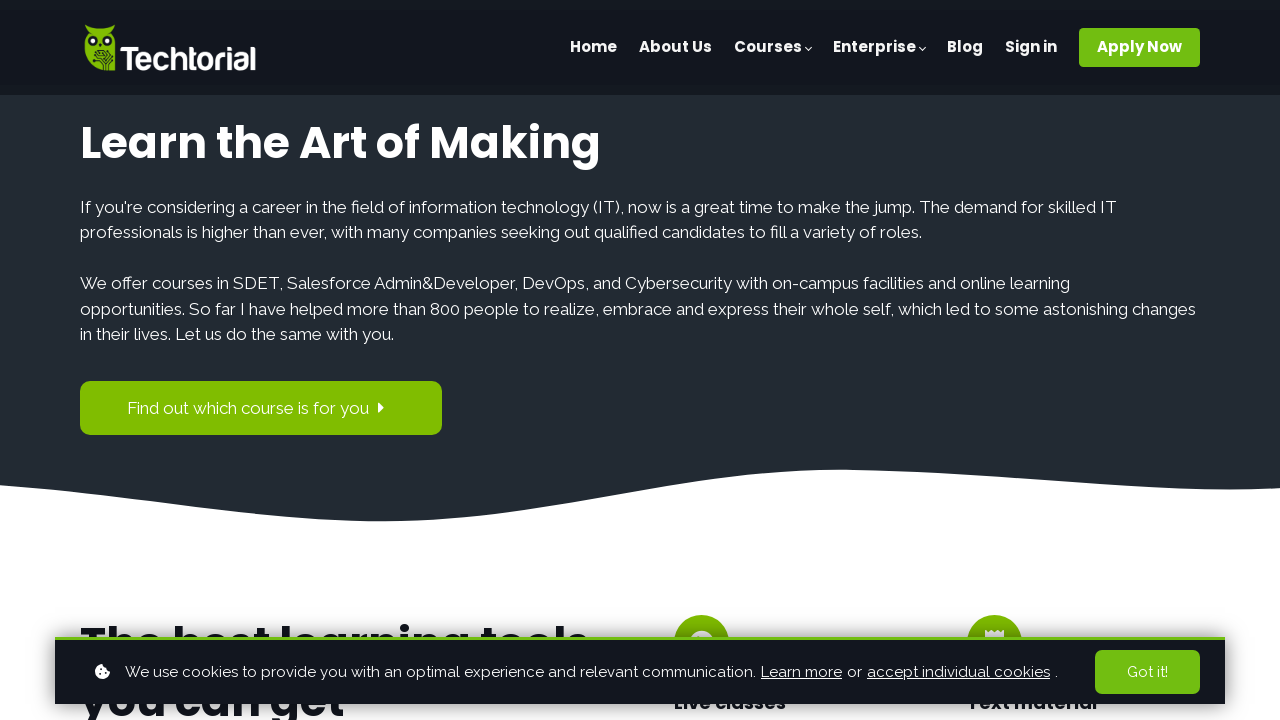

New page finished loading
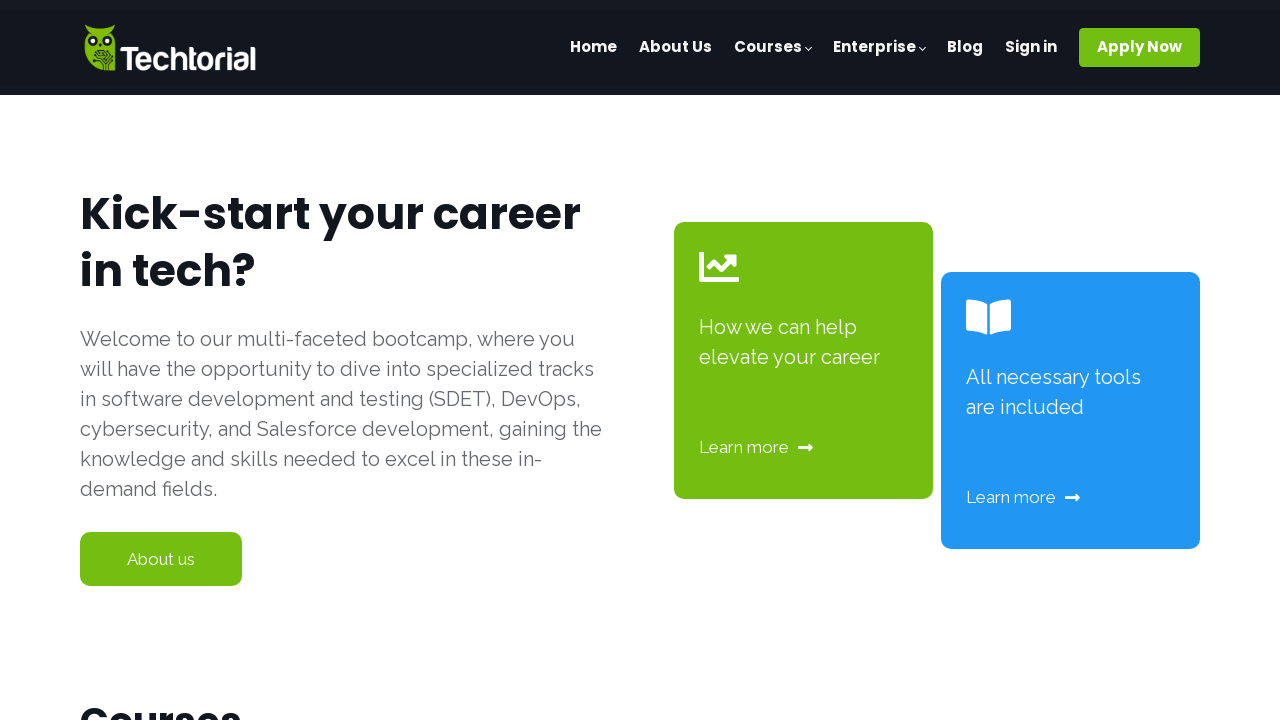

Retrieved new page title: Courses
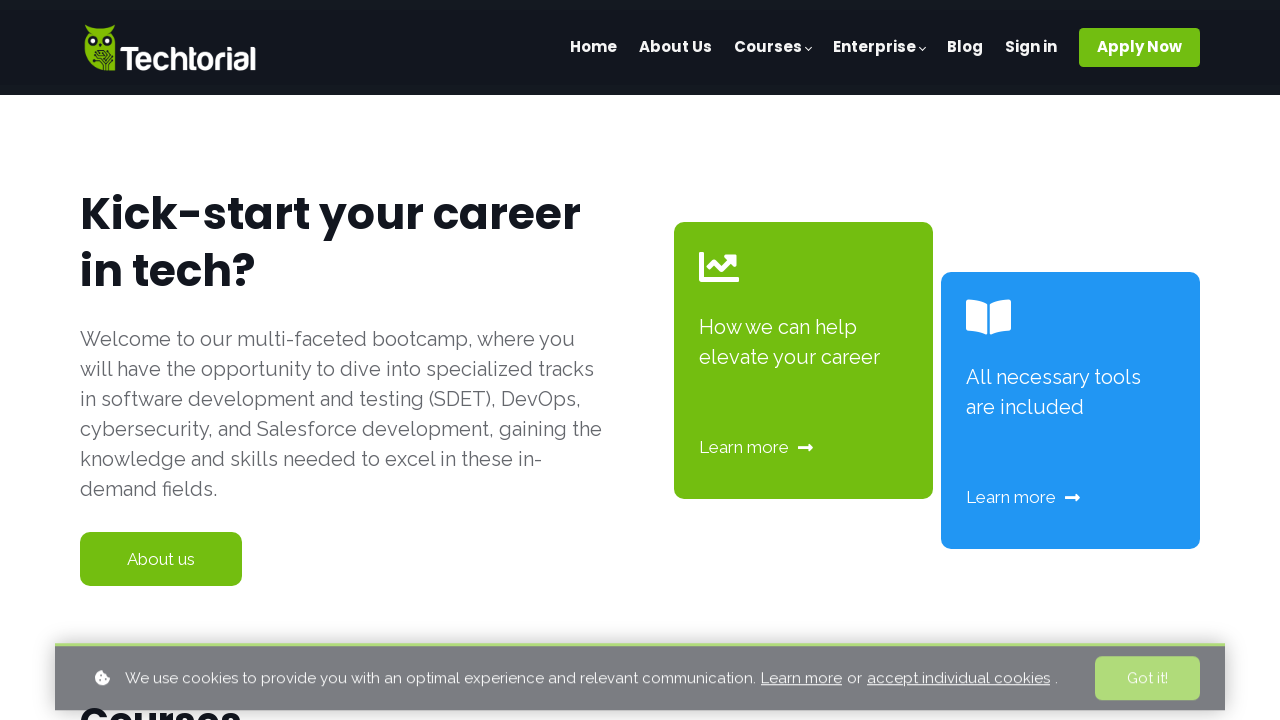

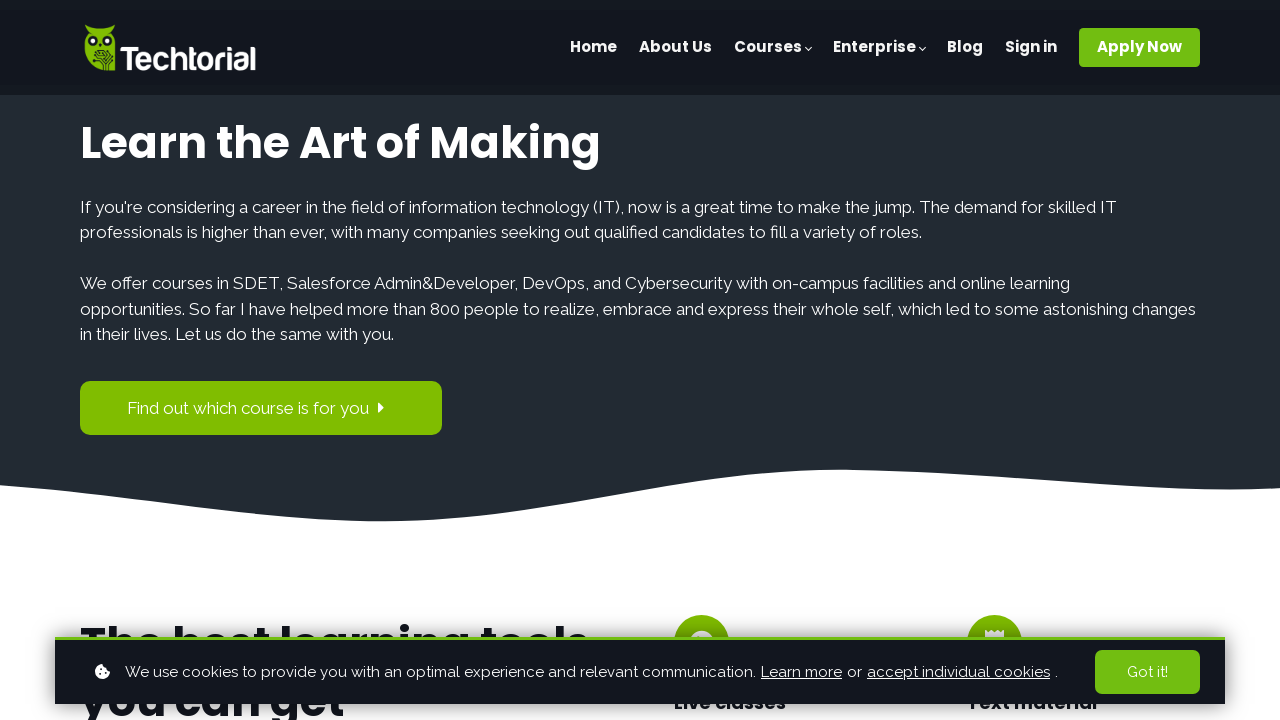